Tests checkbox handling on a practice form by validating and clicking checkboxes based on their selection, display, and enabled states

Starting URL: https://demoqa.com/automation-practice-form

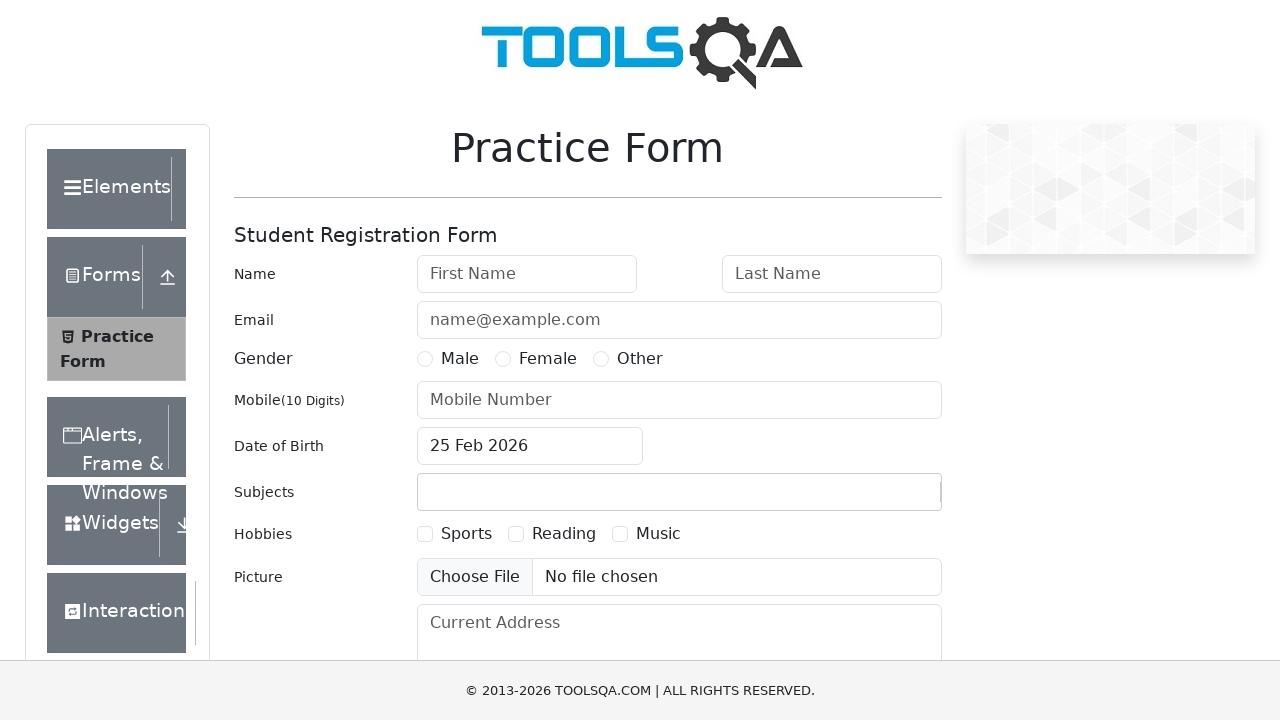

Navigated to automation practice form URL
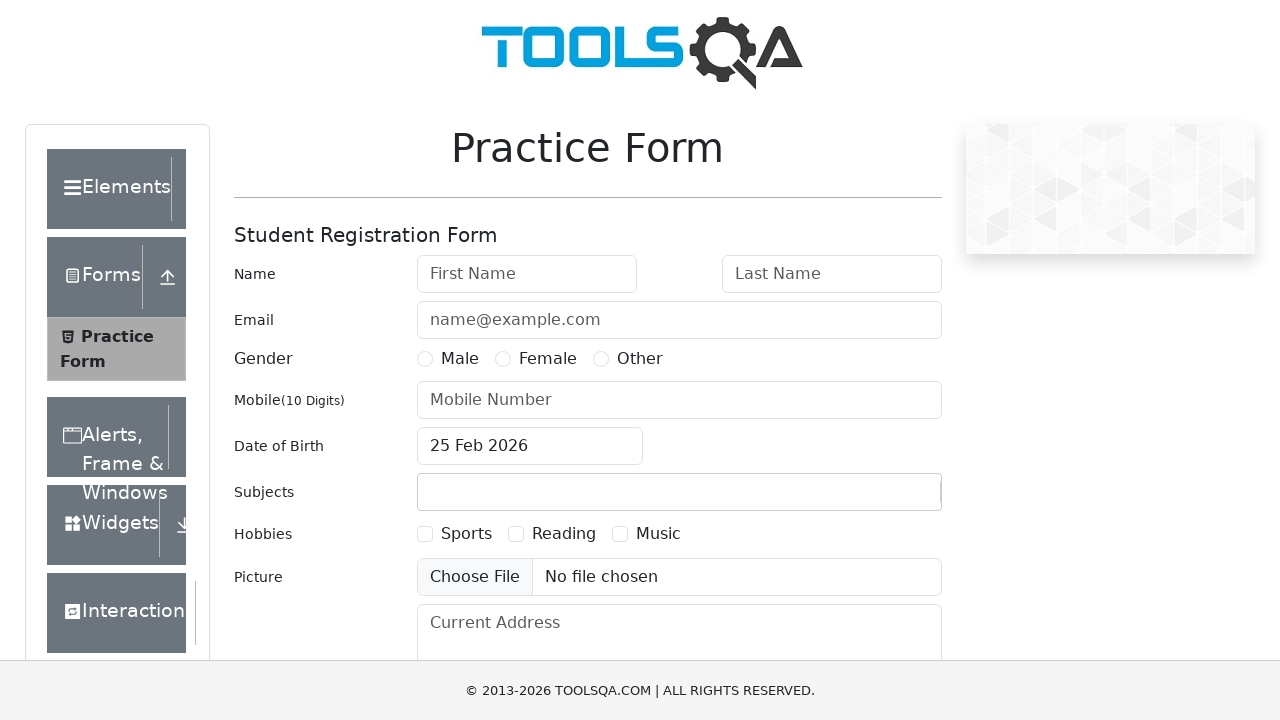

Located checkbox label element for hobbies-checkbox-1
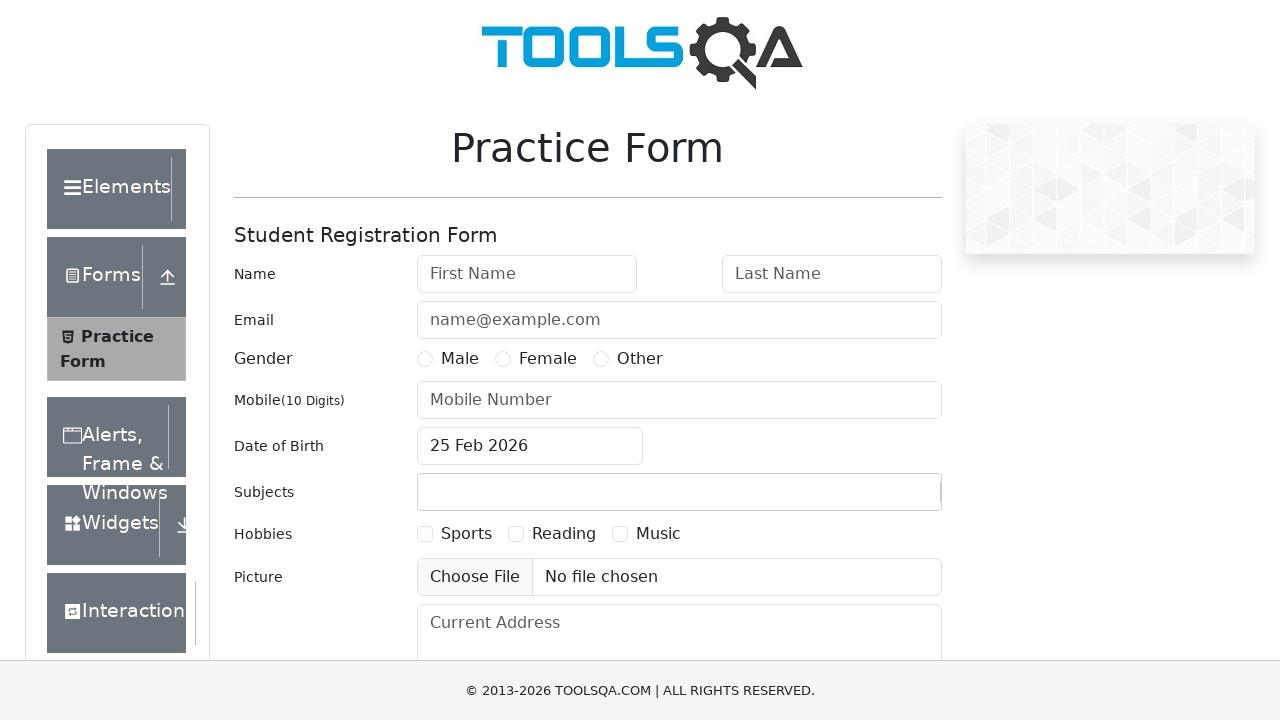

Located checkbox input element with id hobbies-checkbox-1
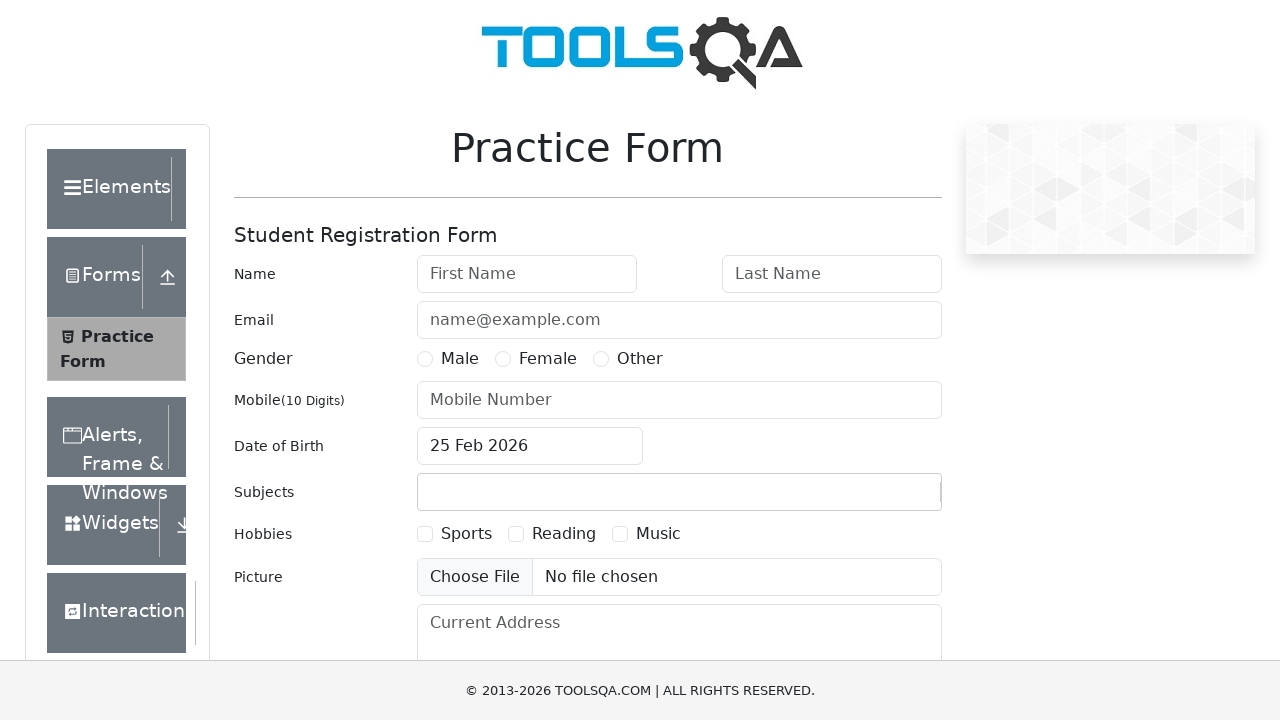

Checkbox was not selected; clicked checkbox label to select it at (466, 534) on label[for='hobbies-checkbox-1']
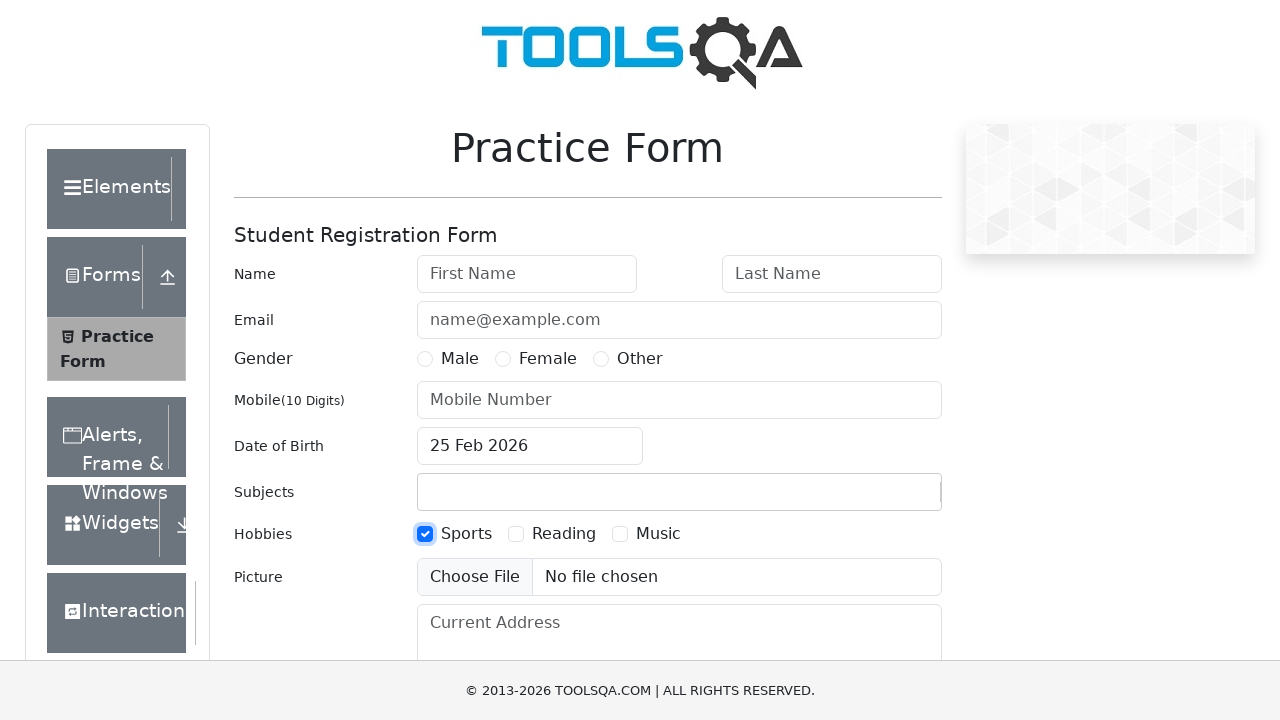

Waited 5000ms for checkbox selection to complete
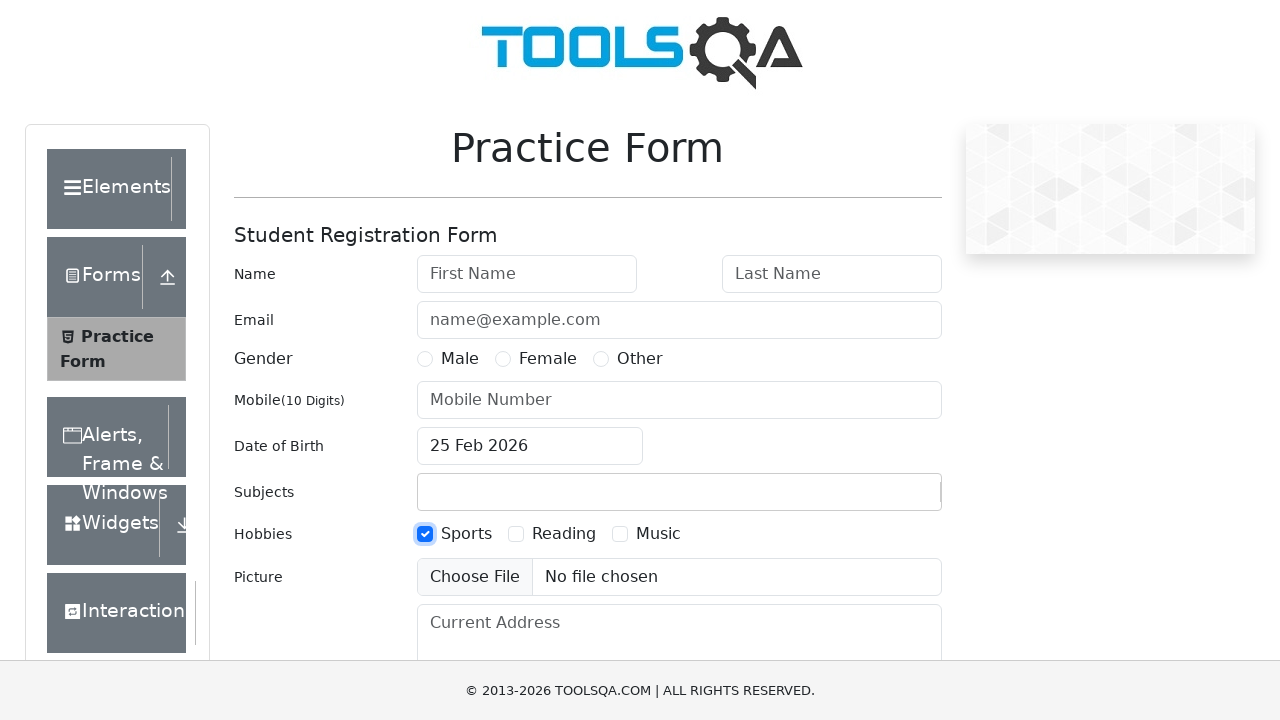

Checkbox label is visible; clicked it at (466, 534) on label[for='hobbies-checkbox-1']
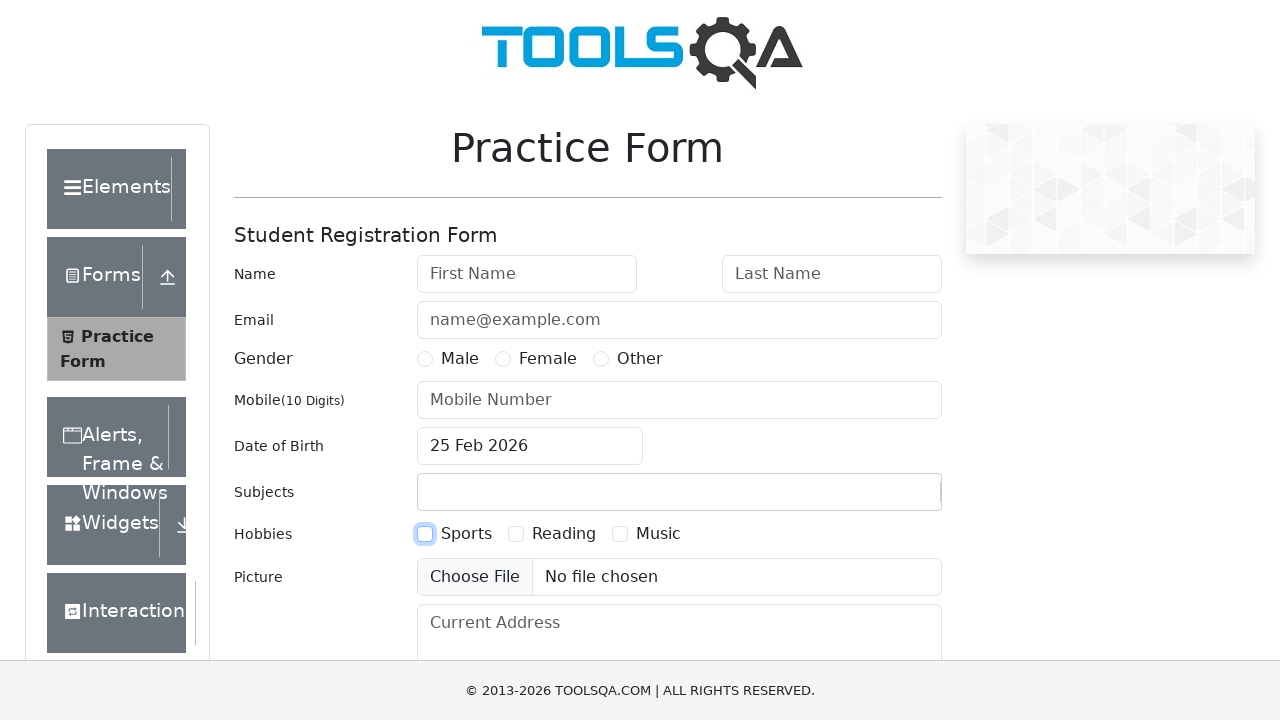

Waited 5000ms for visibility check to complete
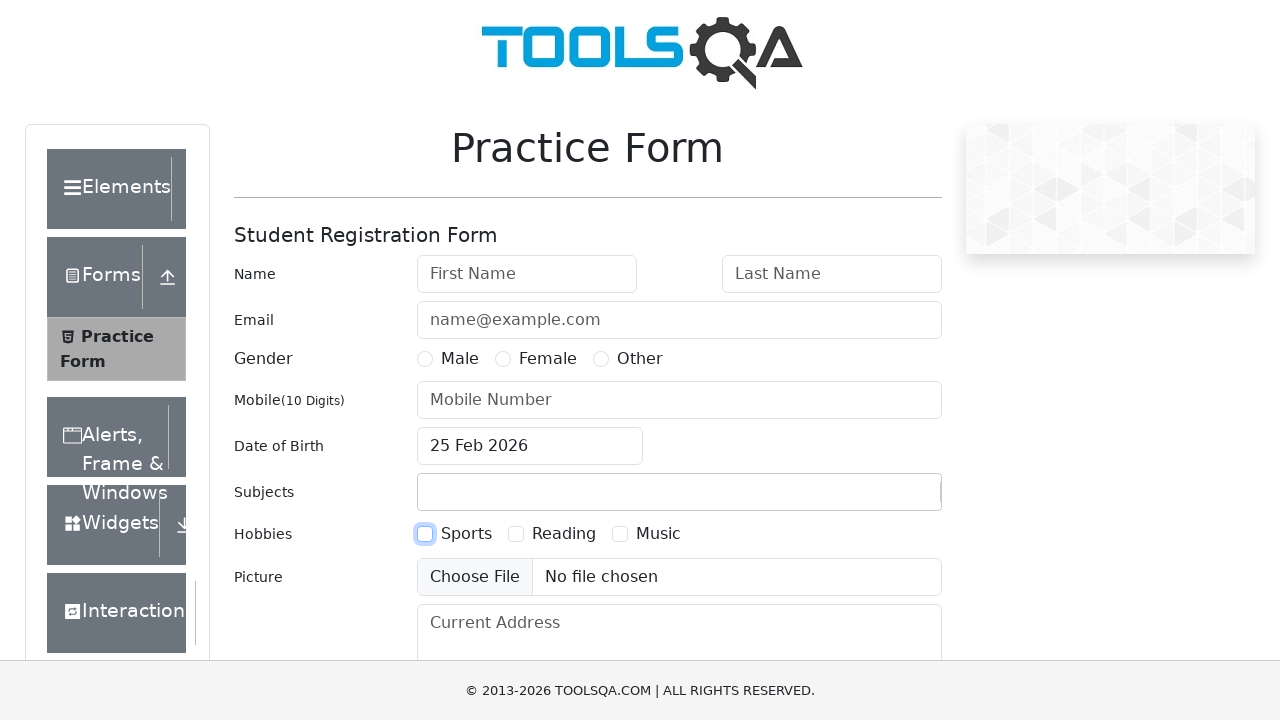

Checkbox label is visible/enabled; clicked it at (466, 534) on label[for='hobbies-checkbox-1']
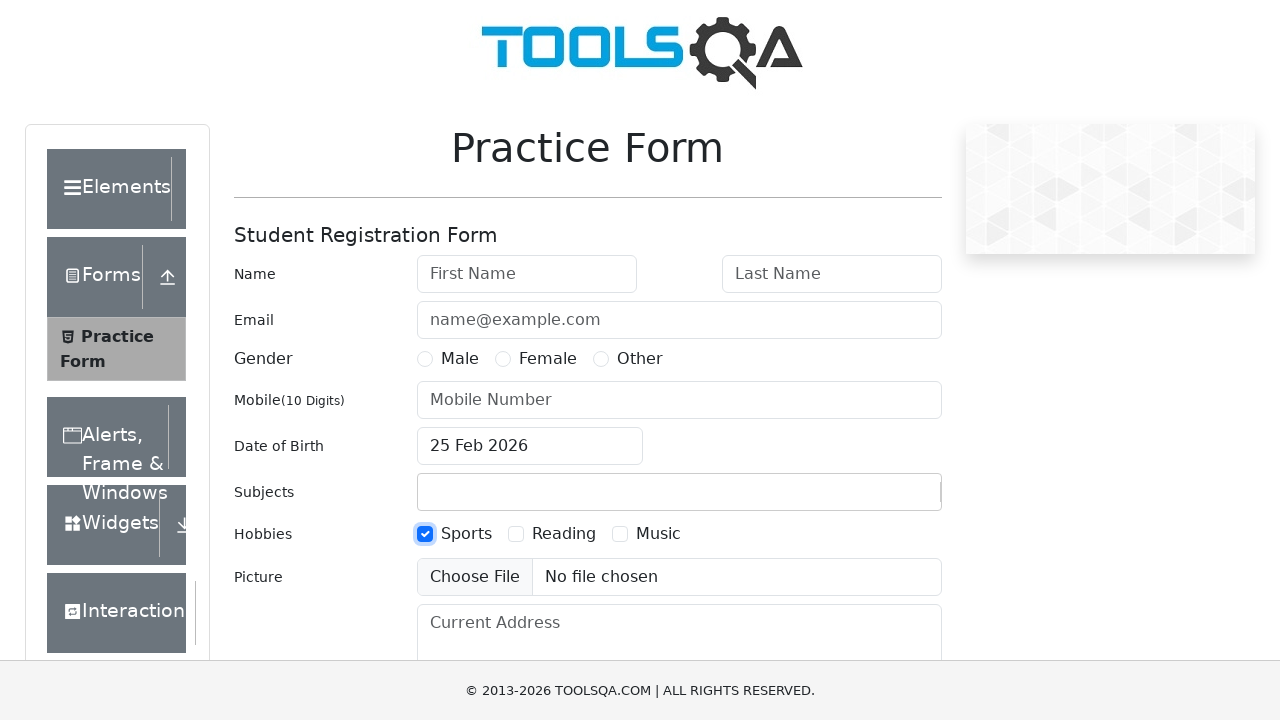

Waited 5000ms for enabled state check to complete
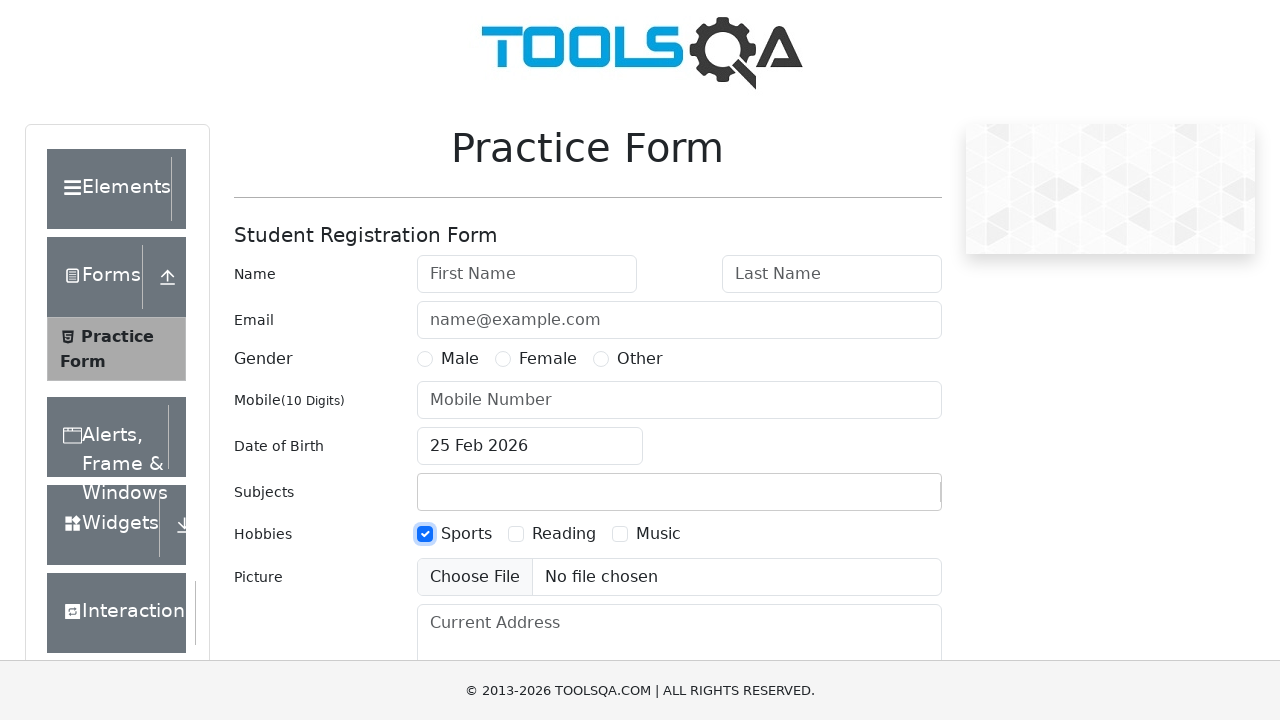

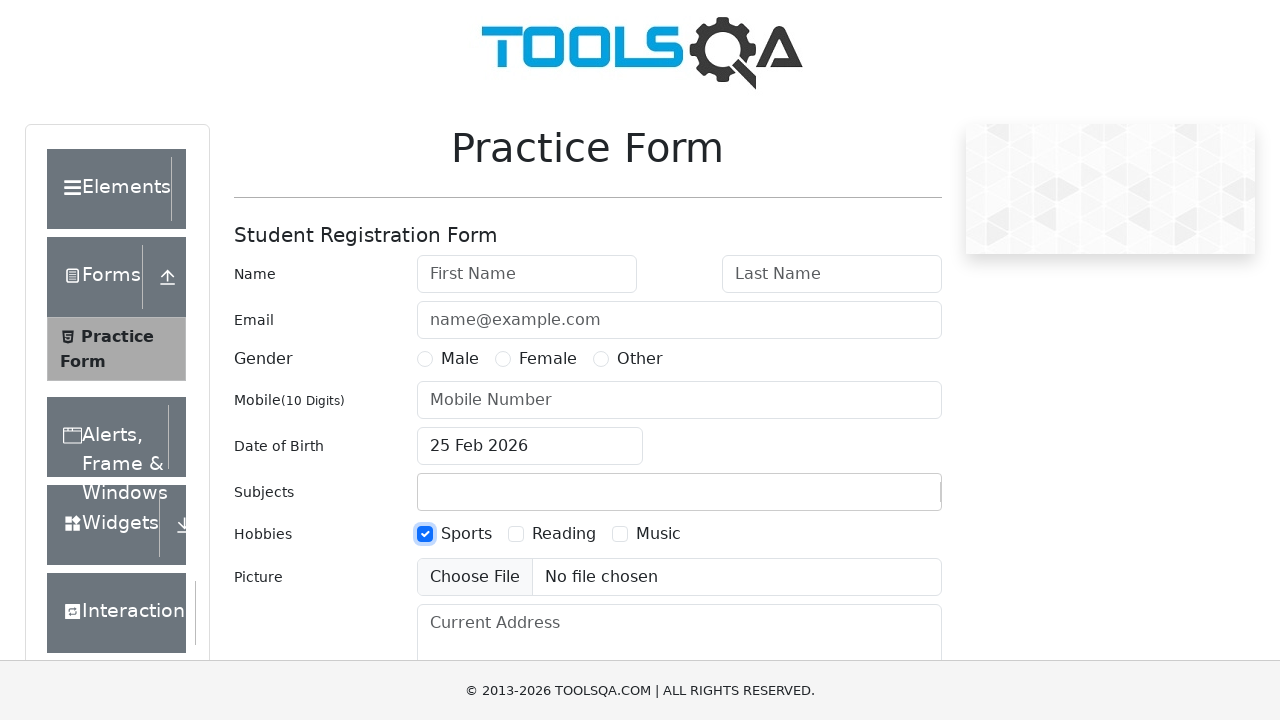